Tests drag and drop functionality by dragging an element from one position and dropping it onto a target droppable element within an iframe

Starting URL: http://jqueryui.com/droppable/

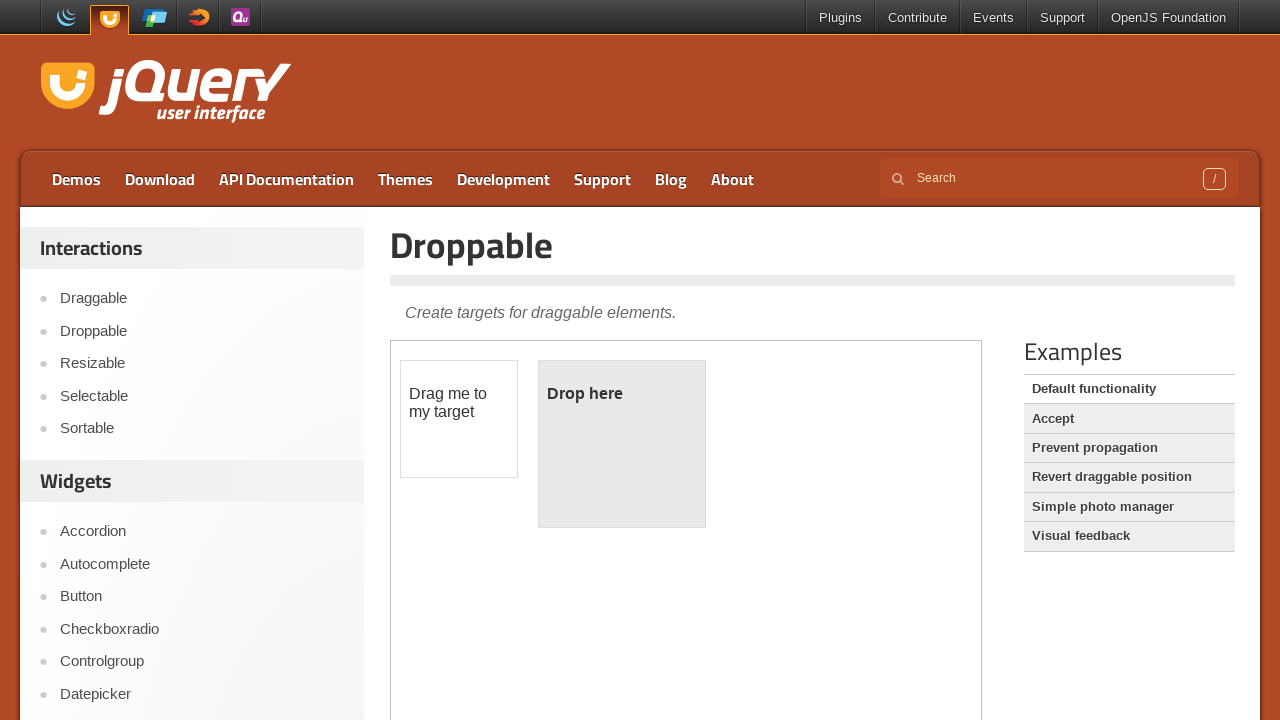

Navigated to jQuery UI droppable demo page
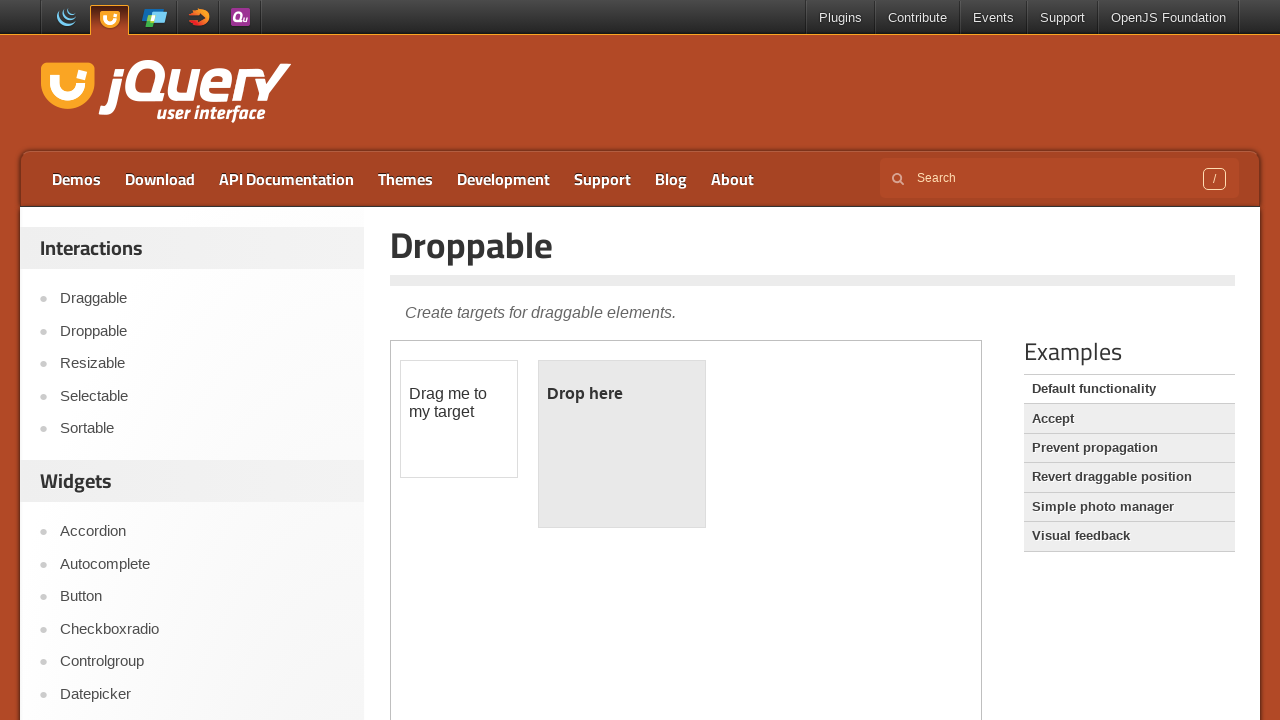

Located iframe containing drag and drop elements
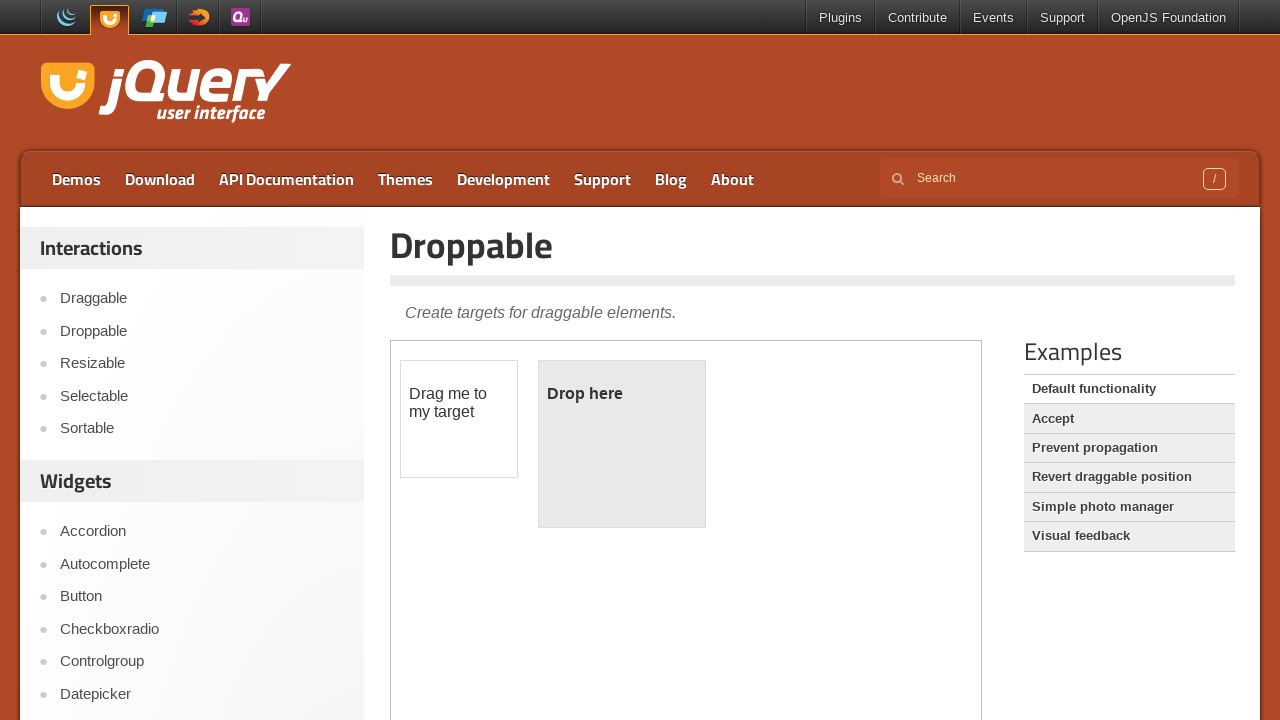

Dragged #draggable element and dropped it onto #droppable target at (622, 444)
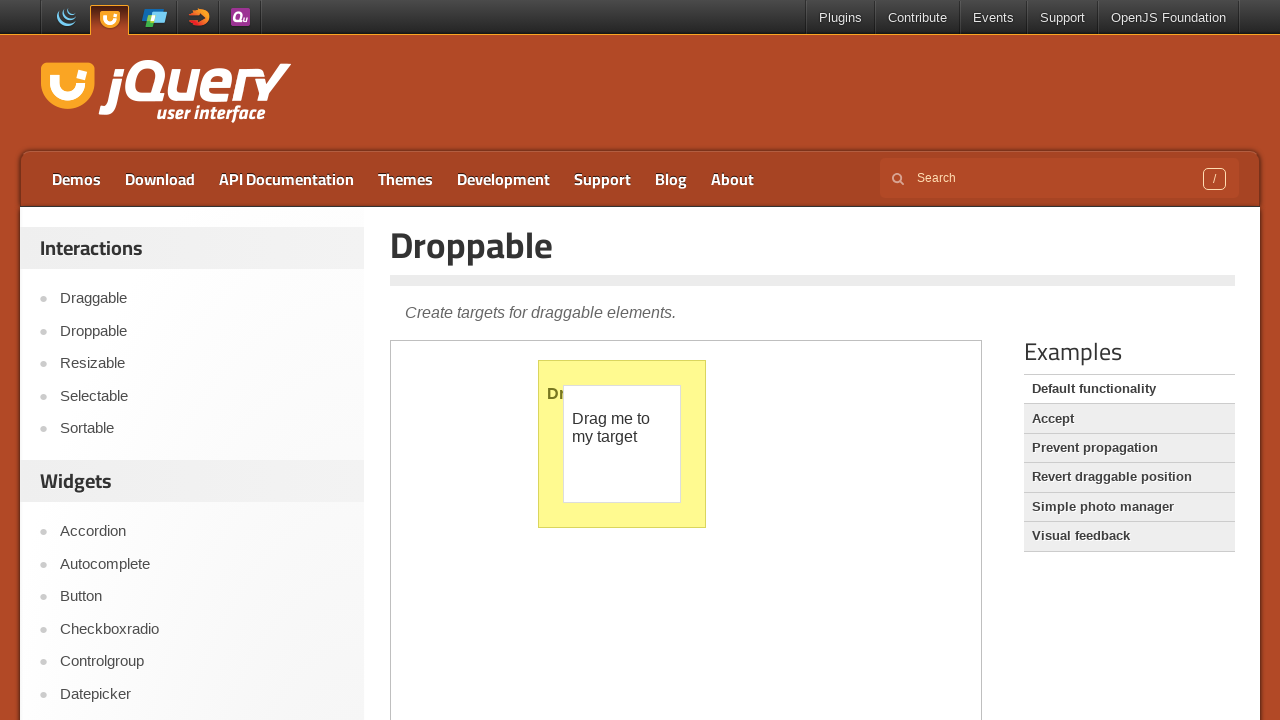

Waited 1 second for drop action to complete
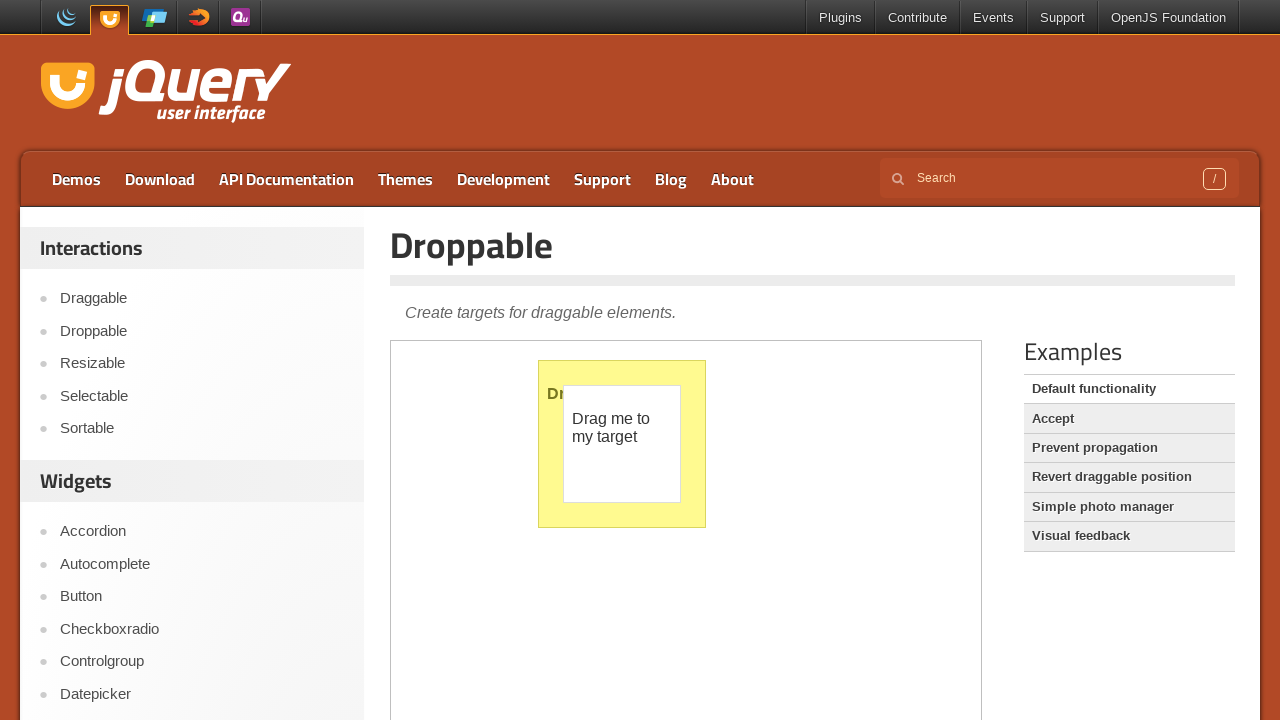

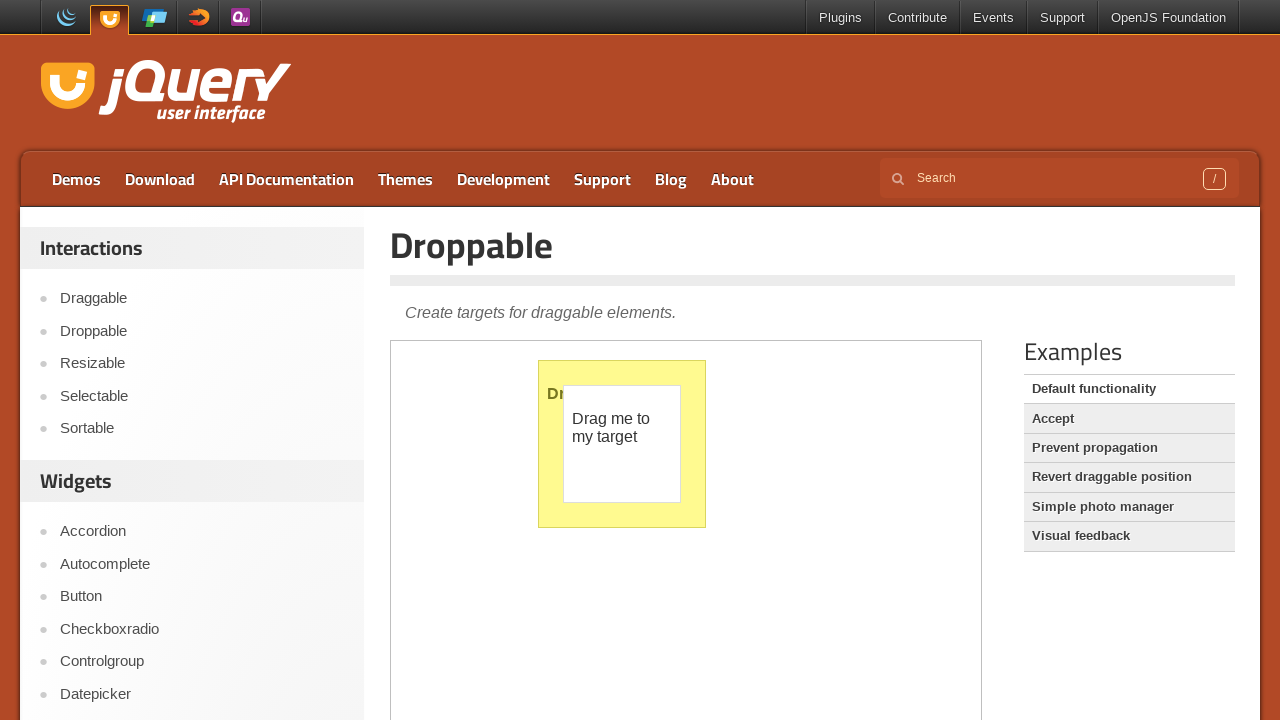